Tests scrolling functionality on a webpage and within a table, then verifies the sum of values in a table column matches the displayed total

Starting URL: https://rahulshettyacademy.com/AutomationPractice/

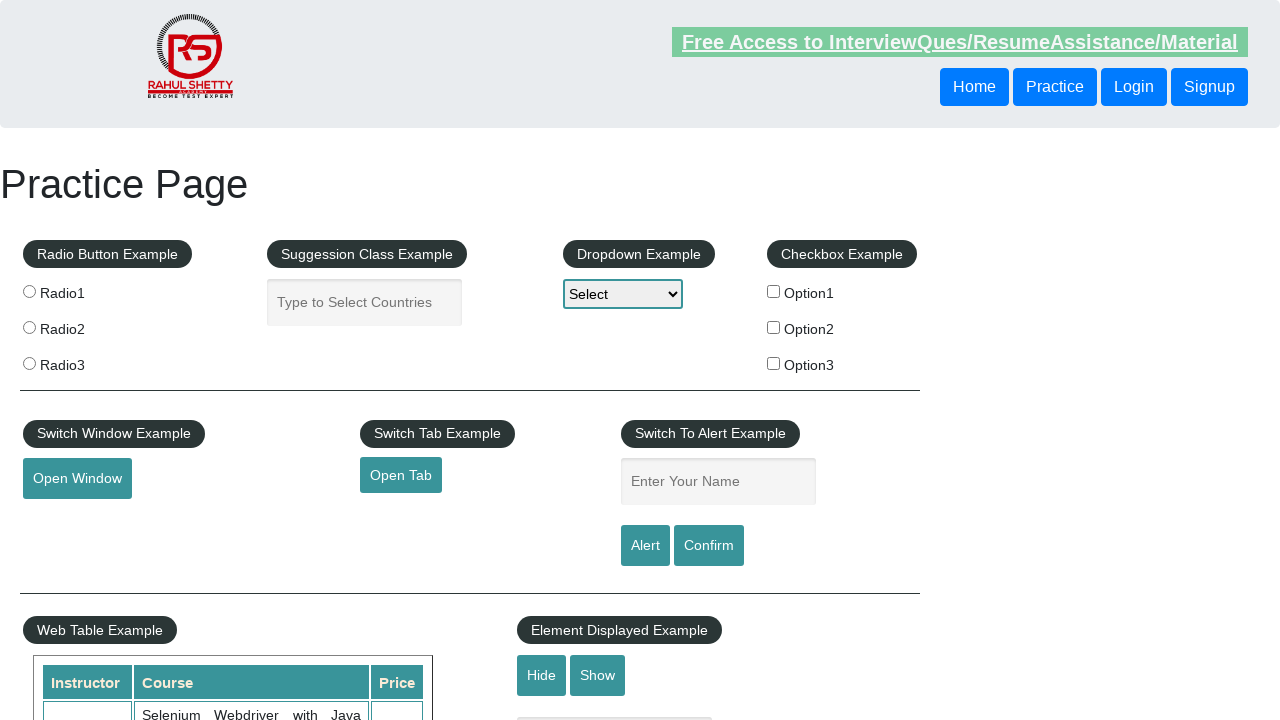

Scrolled down main page by 500 pixels
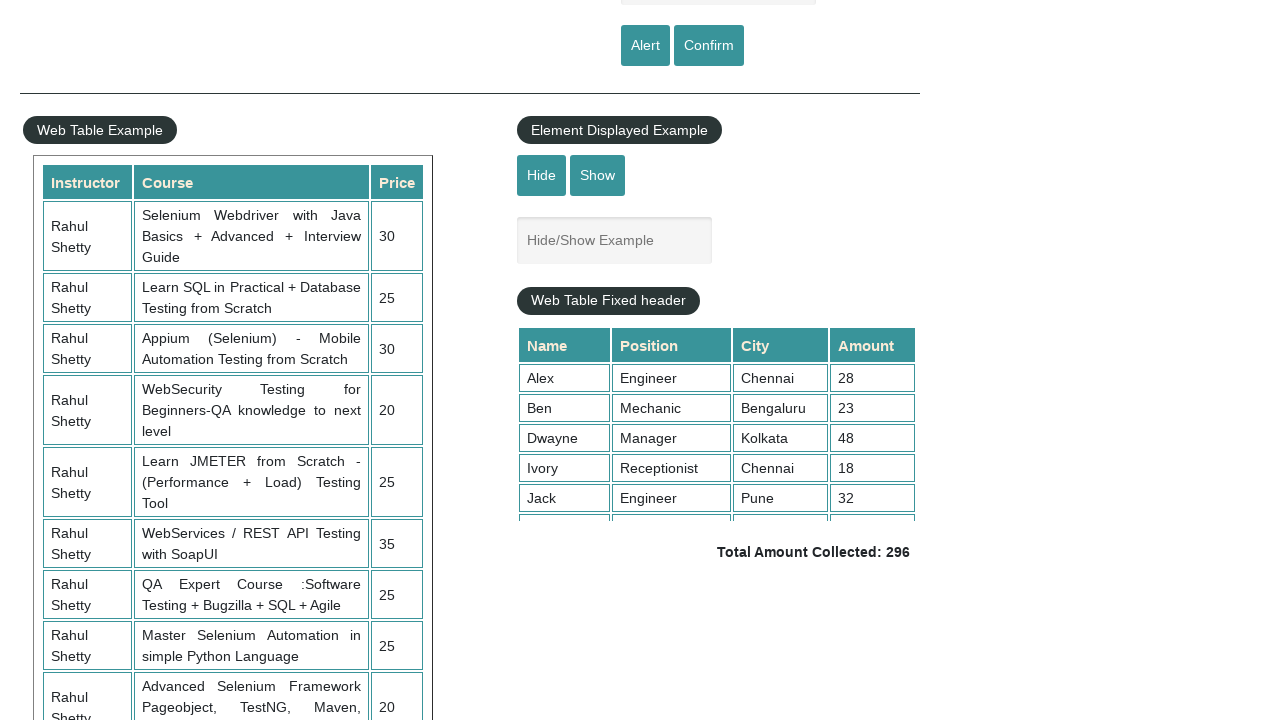

Waited 3 seconds for scroll to complete
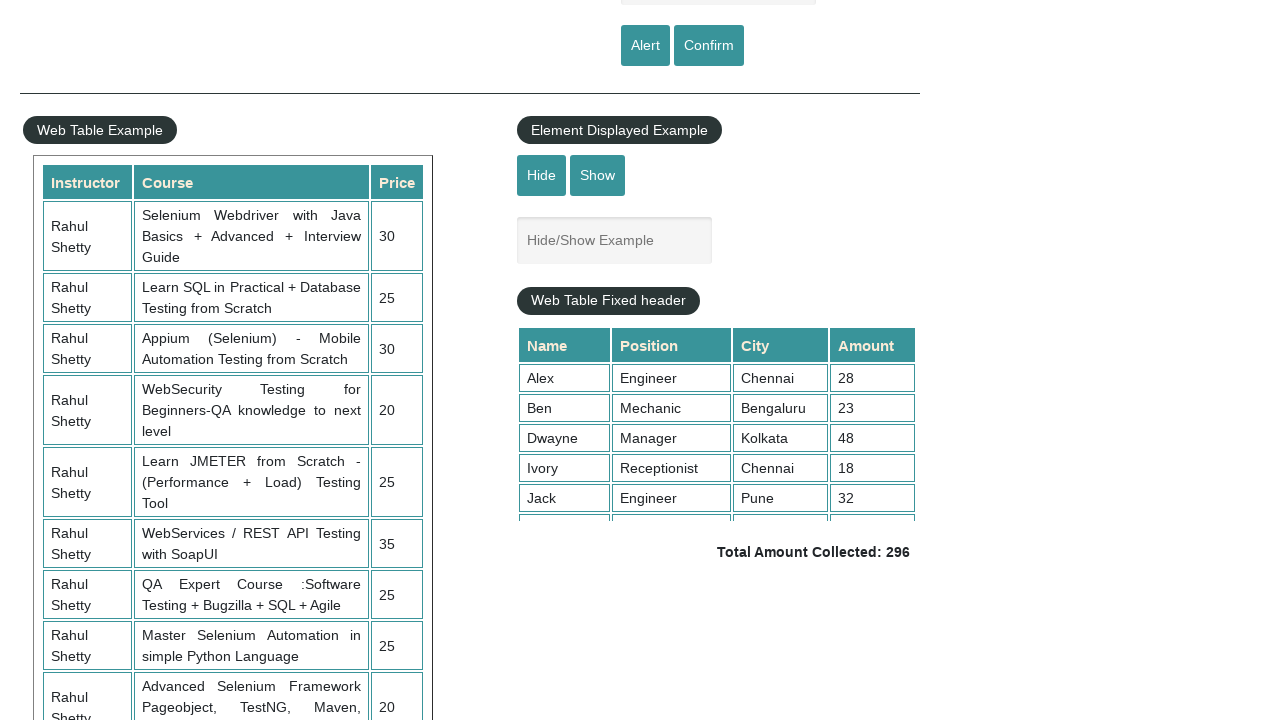

Scrolled within fixed header table to position 5000
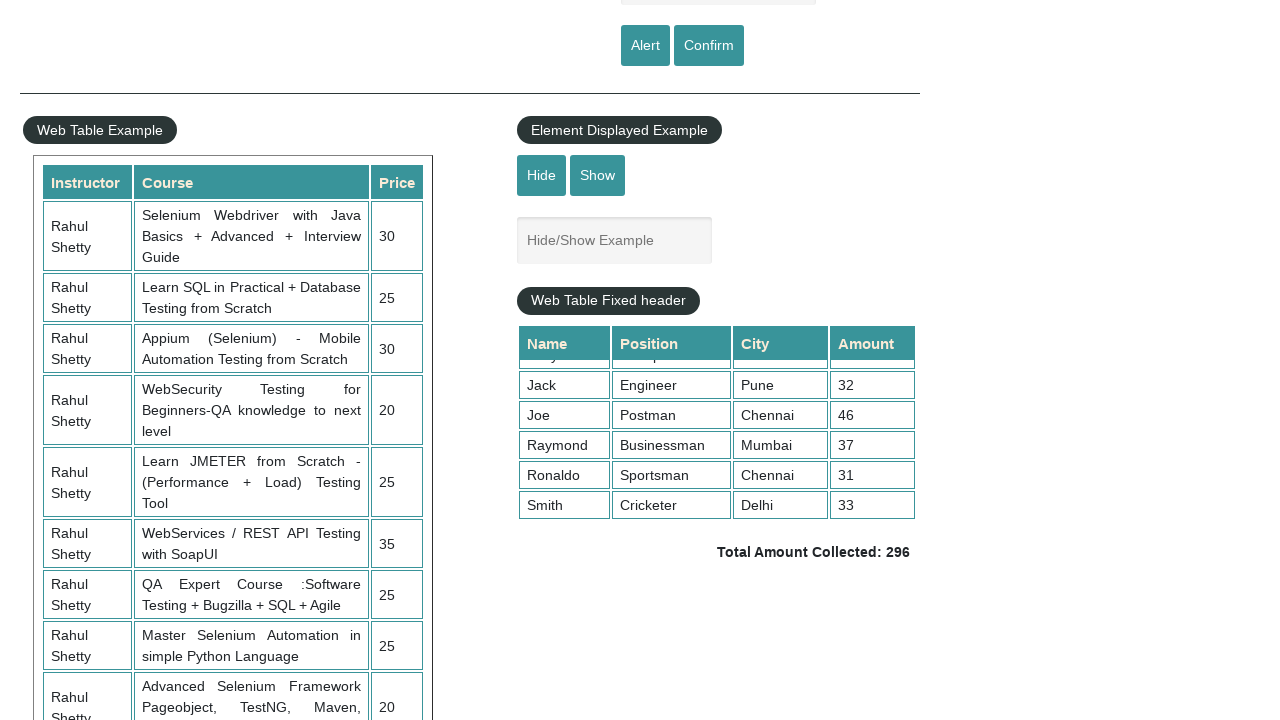

Retrieved all values from 4th column of table
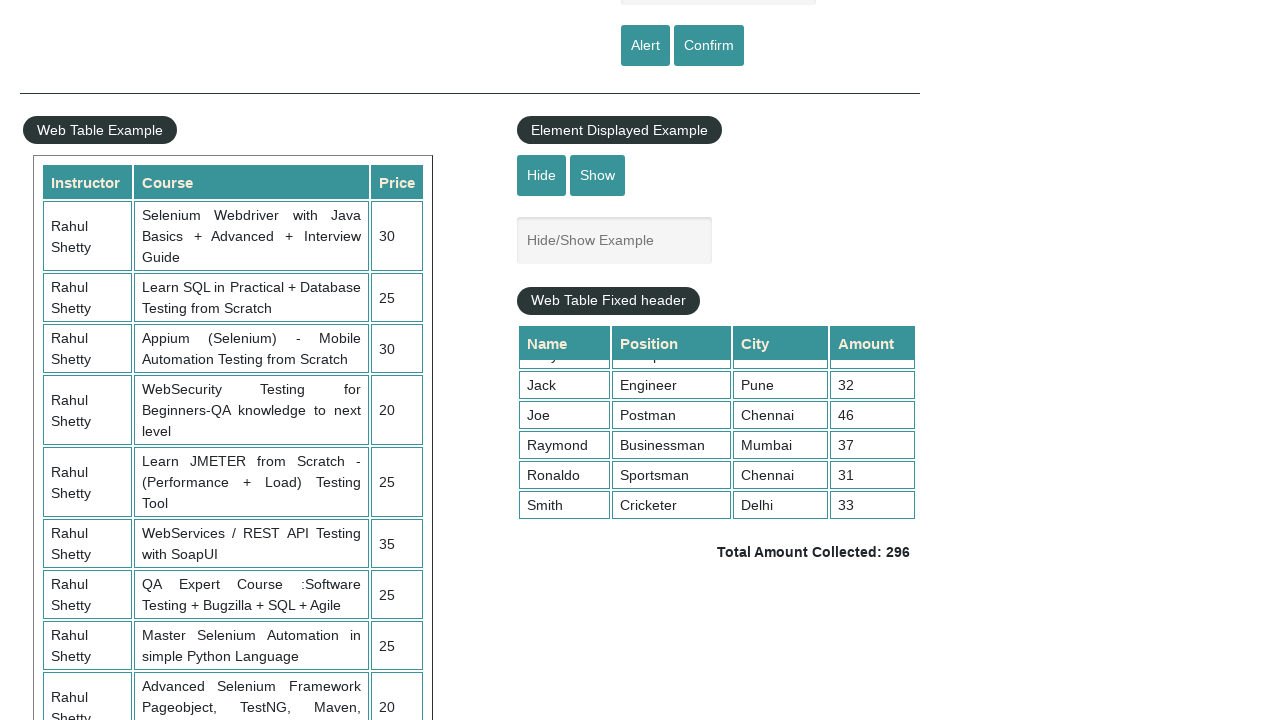

Calculated sum of table column values: 296
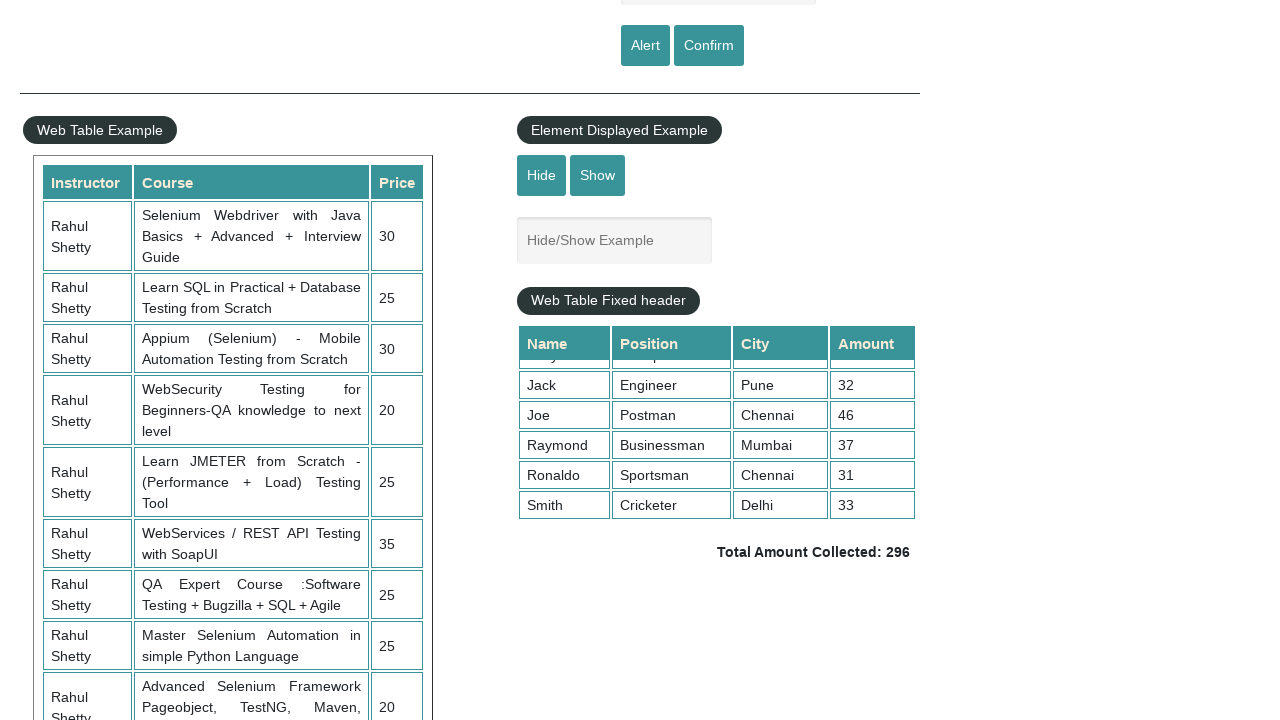

Retrieved total amount text from page
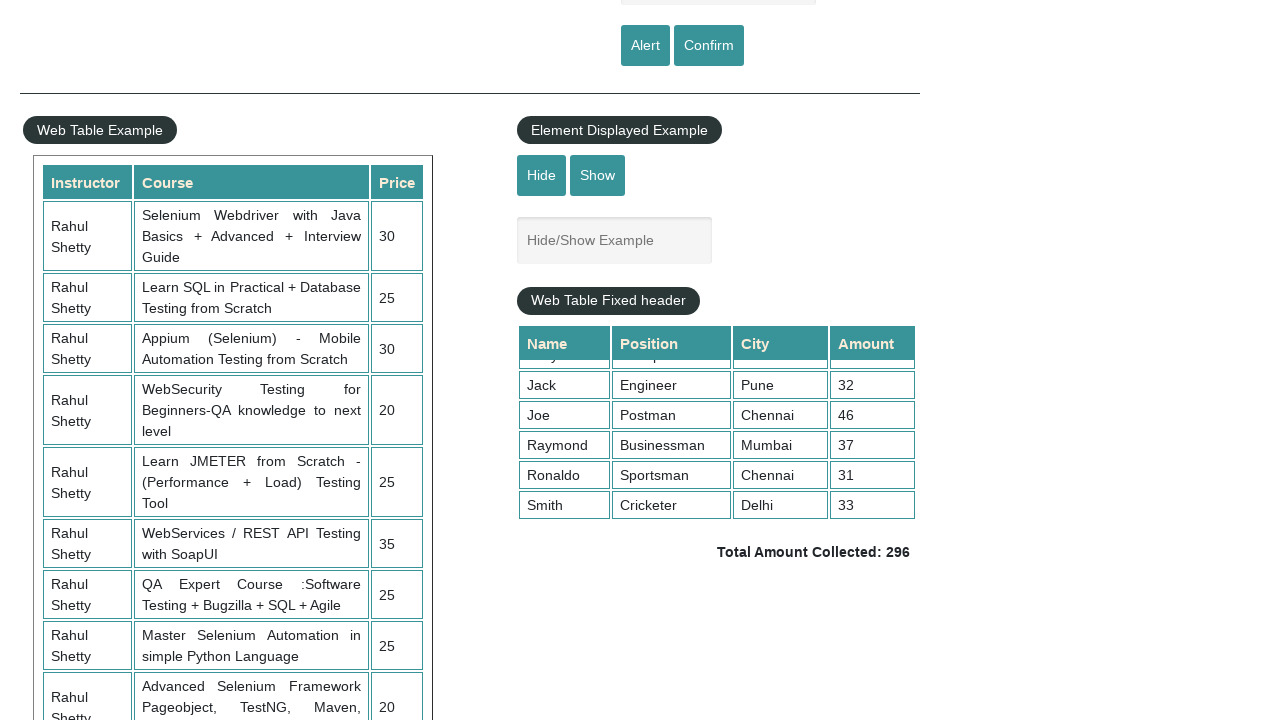

Extracted displayed total amount: 296
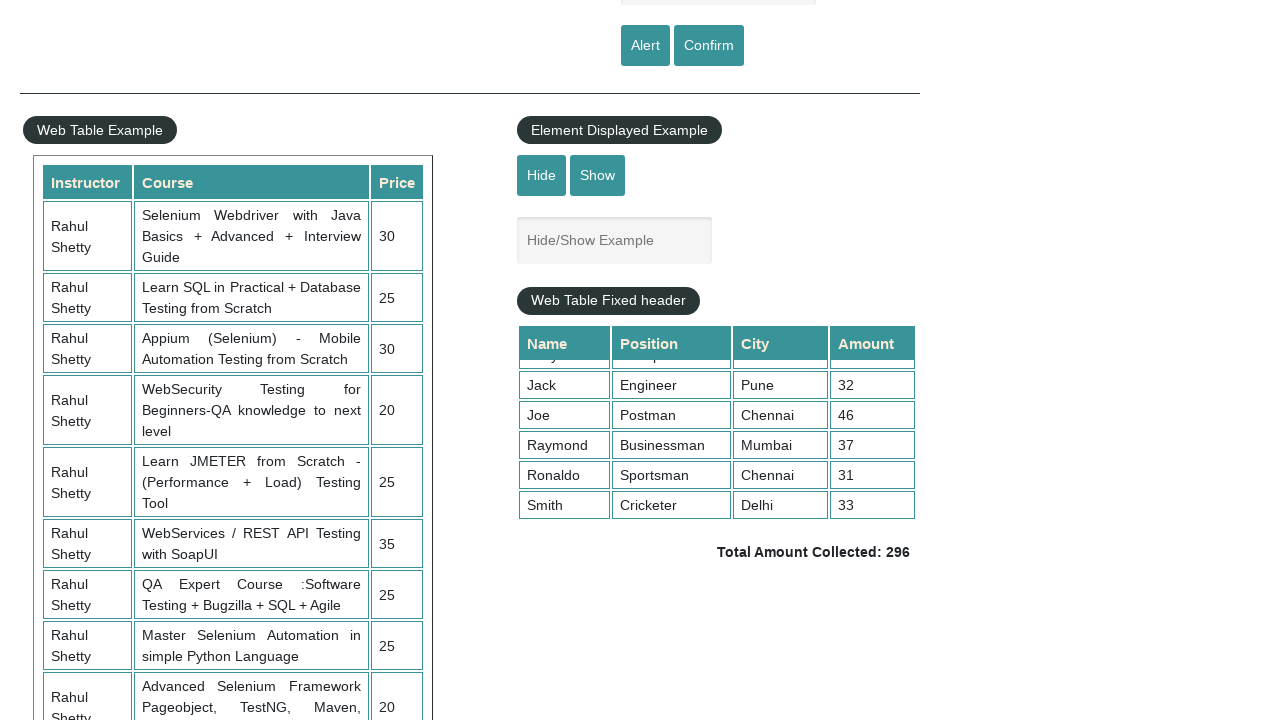

Verified calculated sum (296) matches displayed total (296)
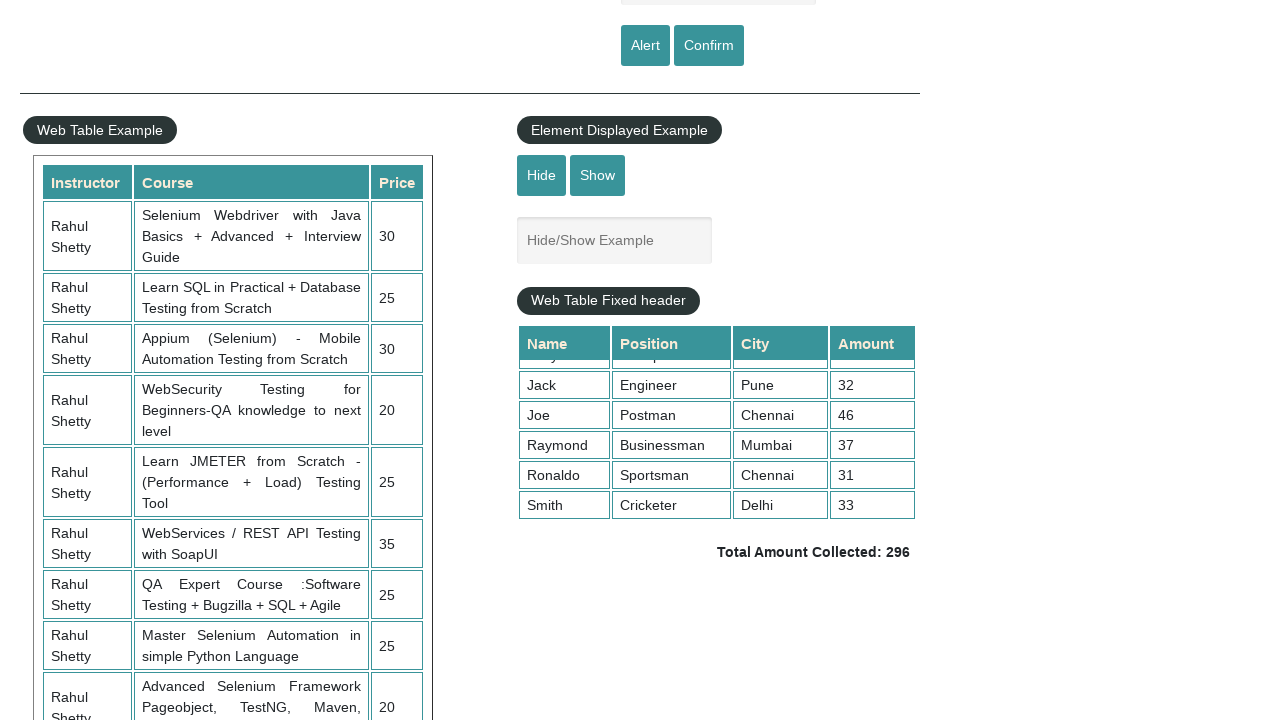

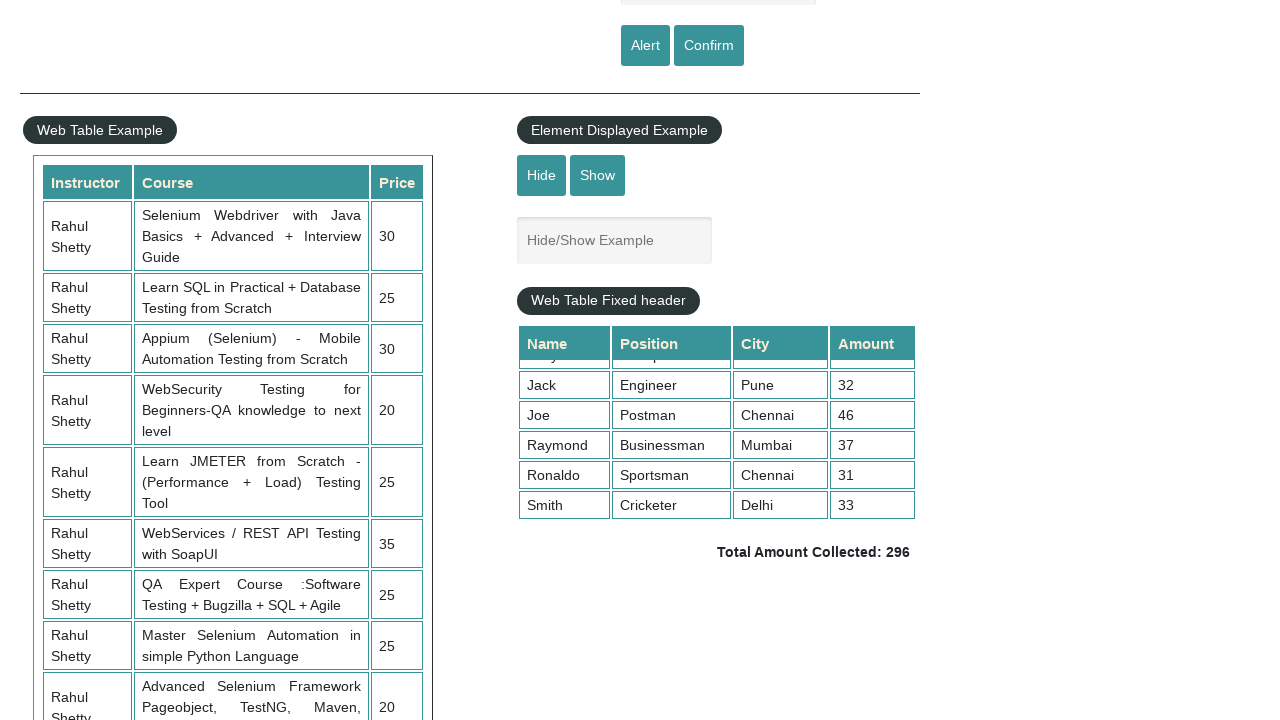